Tests dropdown selection by navigating to dropdown page and selecting an option by index

Starting URL: https://practice.cydeo.com/

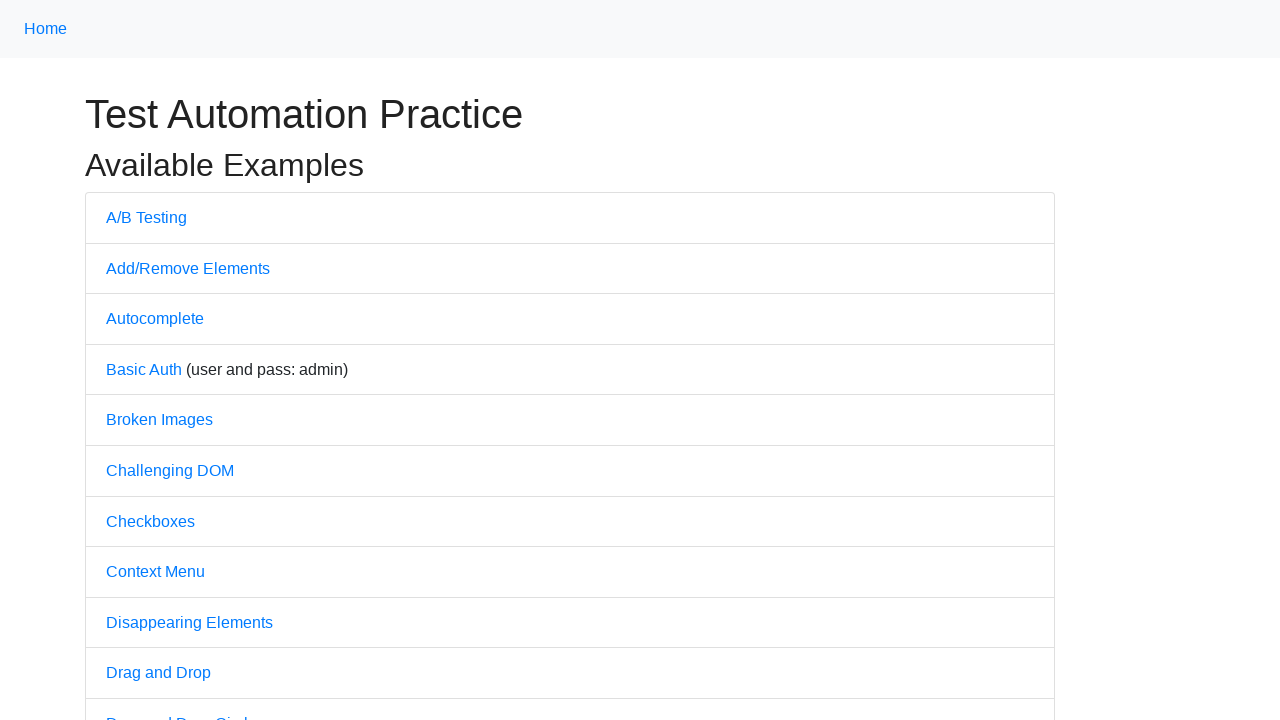

Navigated to practice.cydeo.com
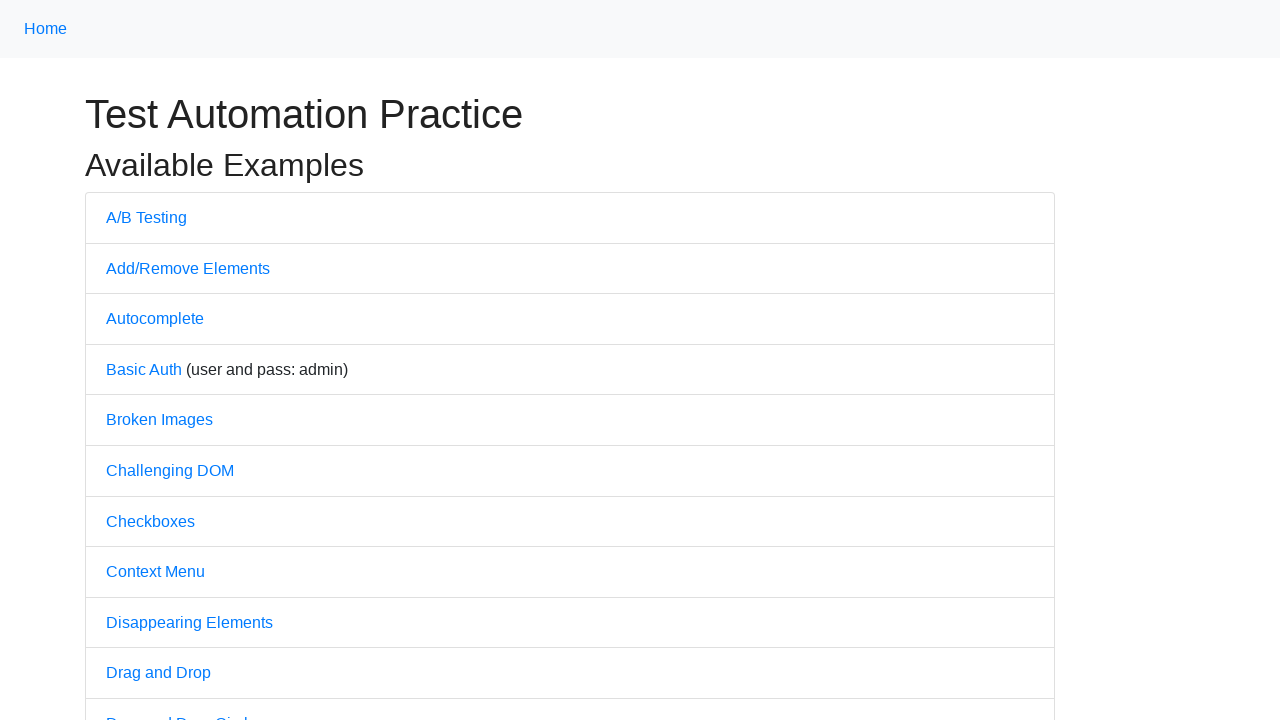

Clicked on Dropdown link at (143, 360) on text='Dropdown'
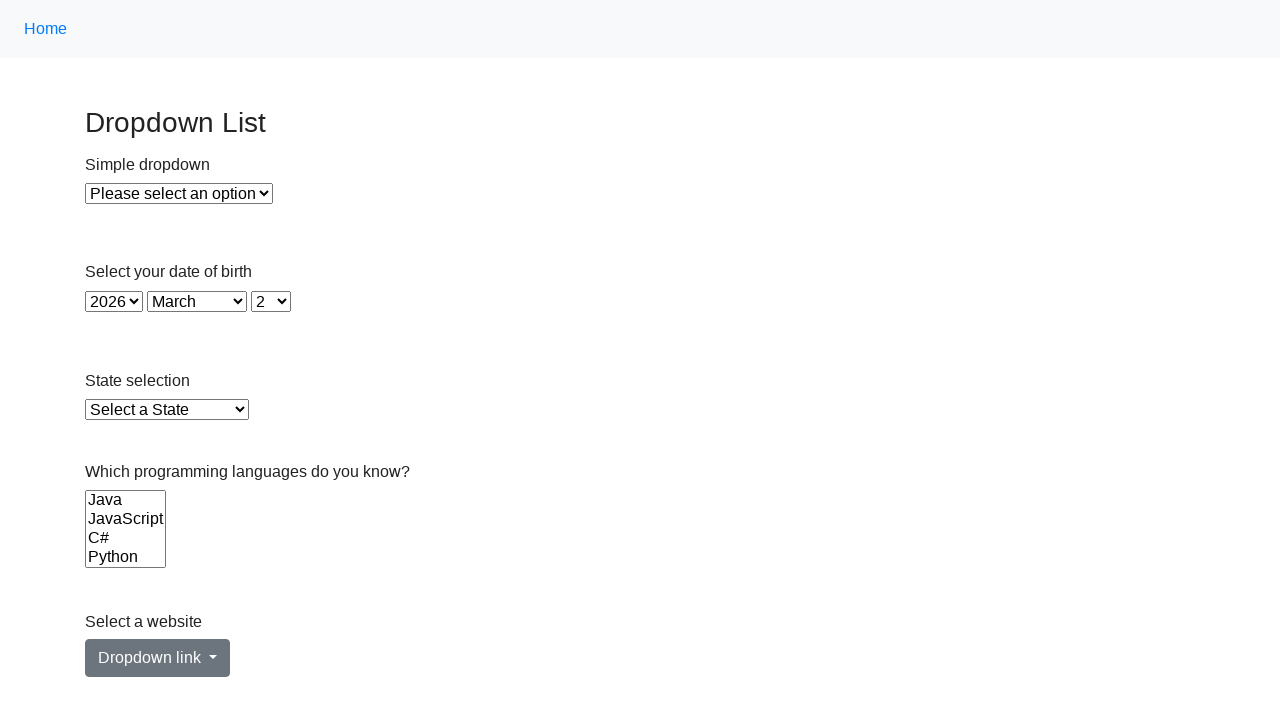

Selected option by index 1 from dropdown on xpath=//select[@id='dropdown']
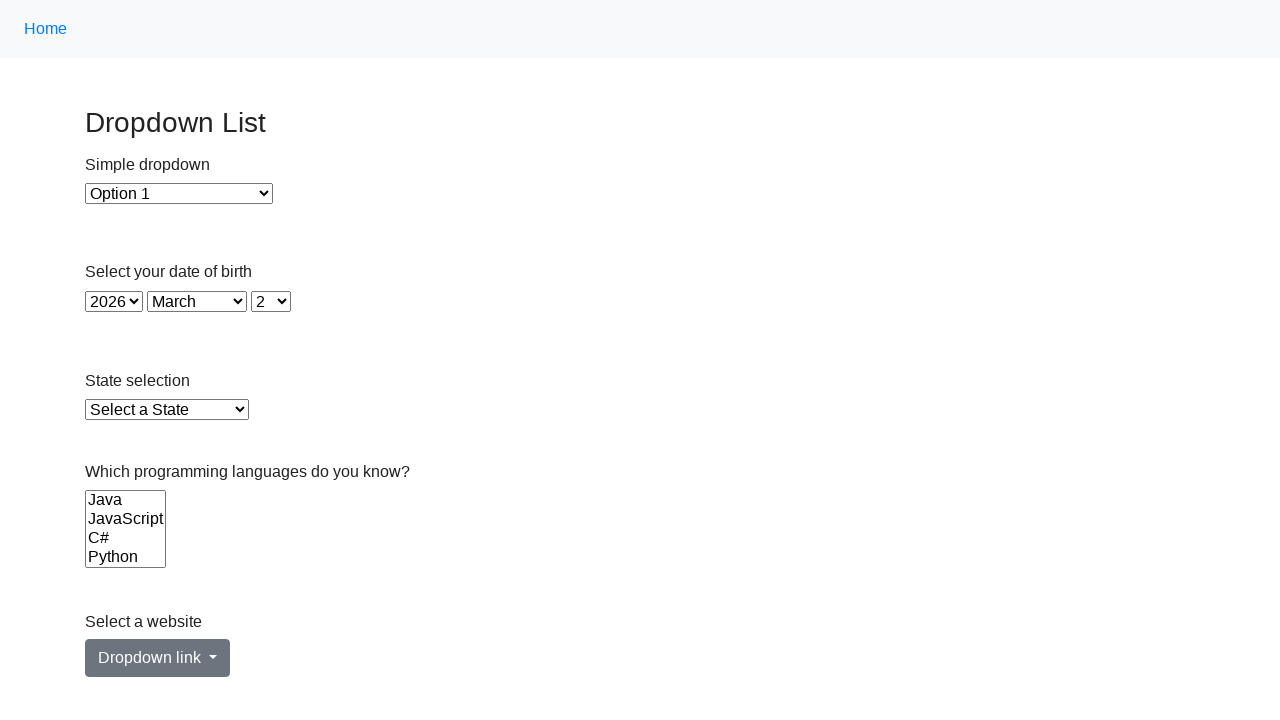

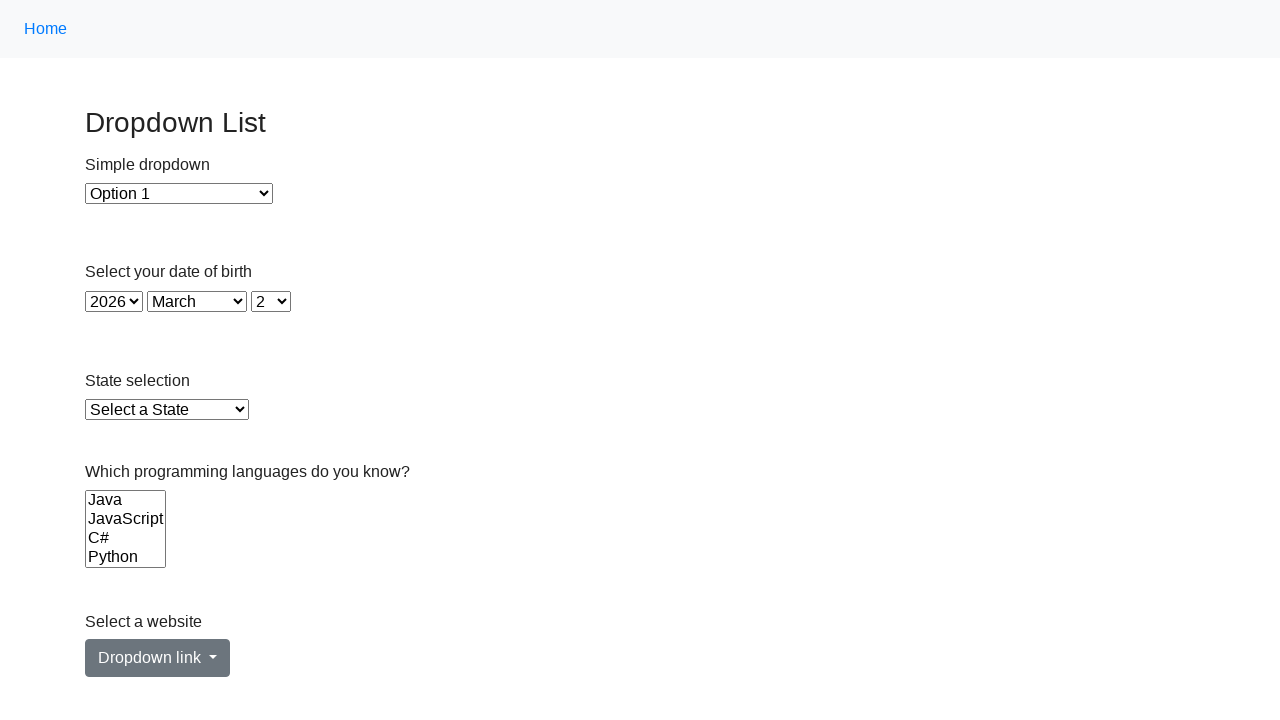